Tests the Select Value dropdown by selecting "A root option"

Starting URL: https://demoqa.com/select-menu

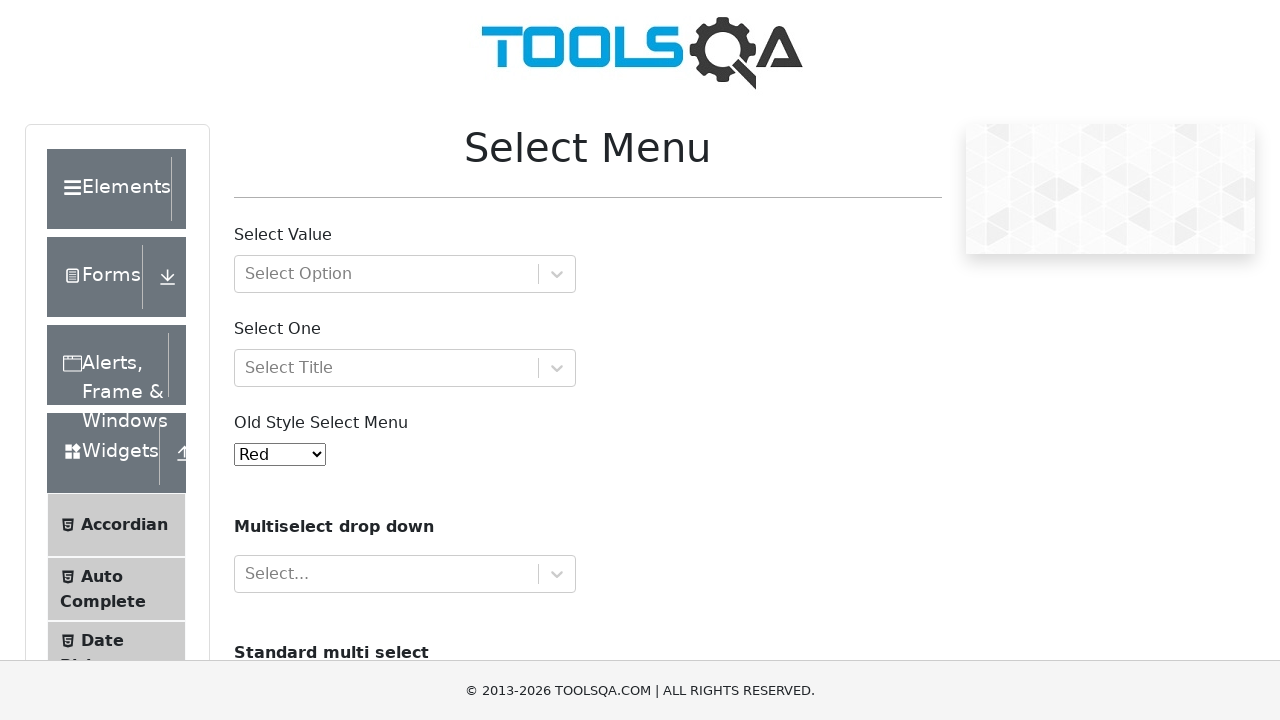

Select Value dropdown loaded
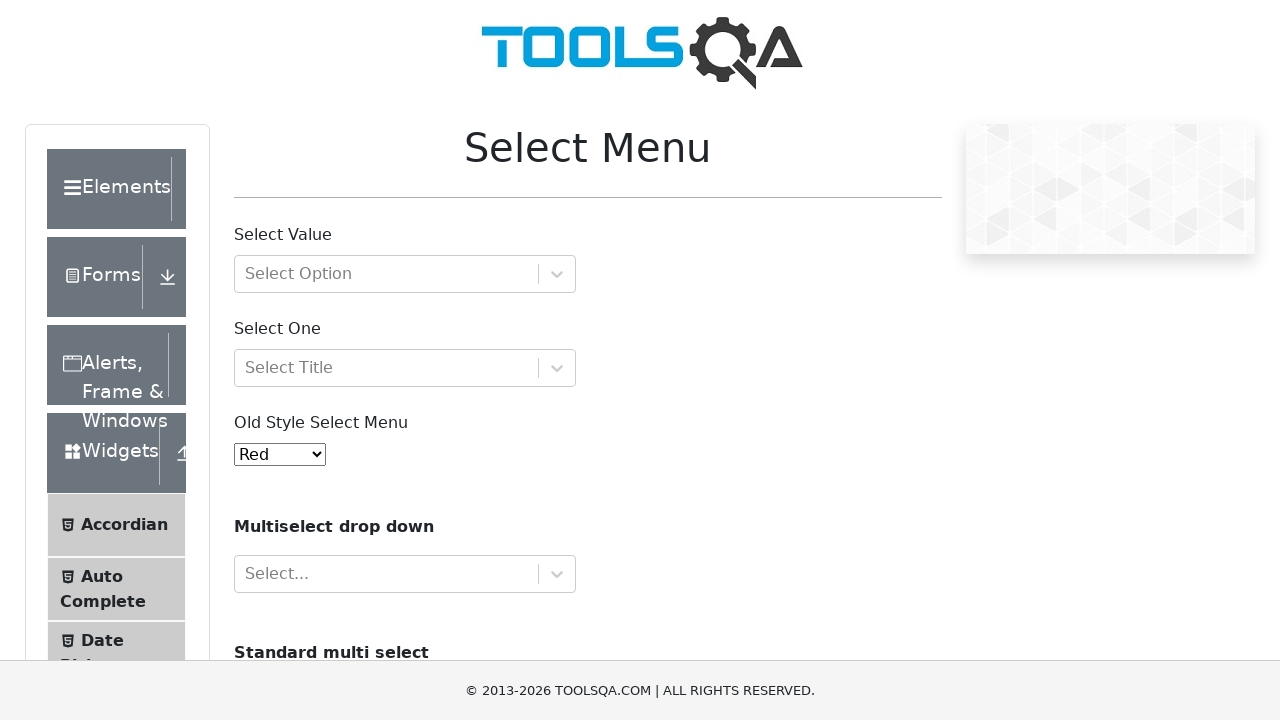

Clicked on Select Value dropdown at (405, 274) on #withOptGroup
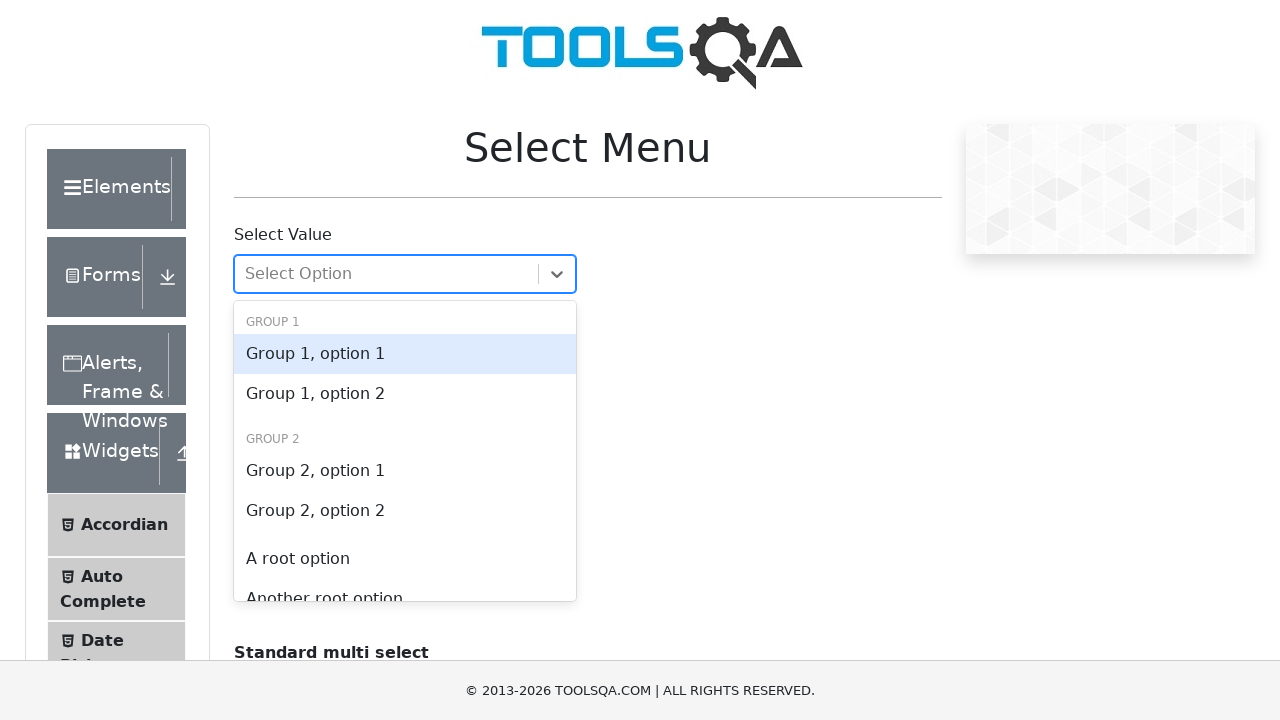

Selected 'A root option' from dropdown at (405, 559) on xpath=//*[text()='A root option']
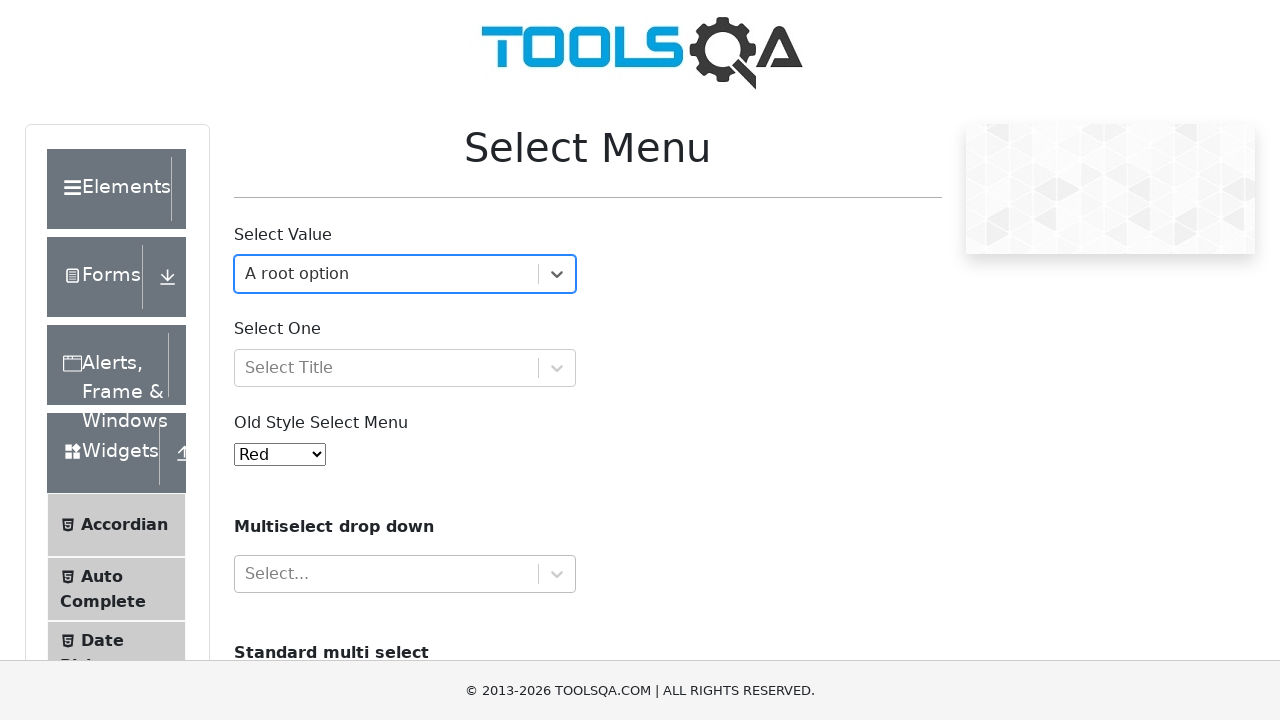

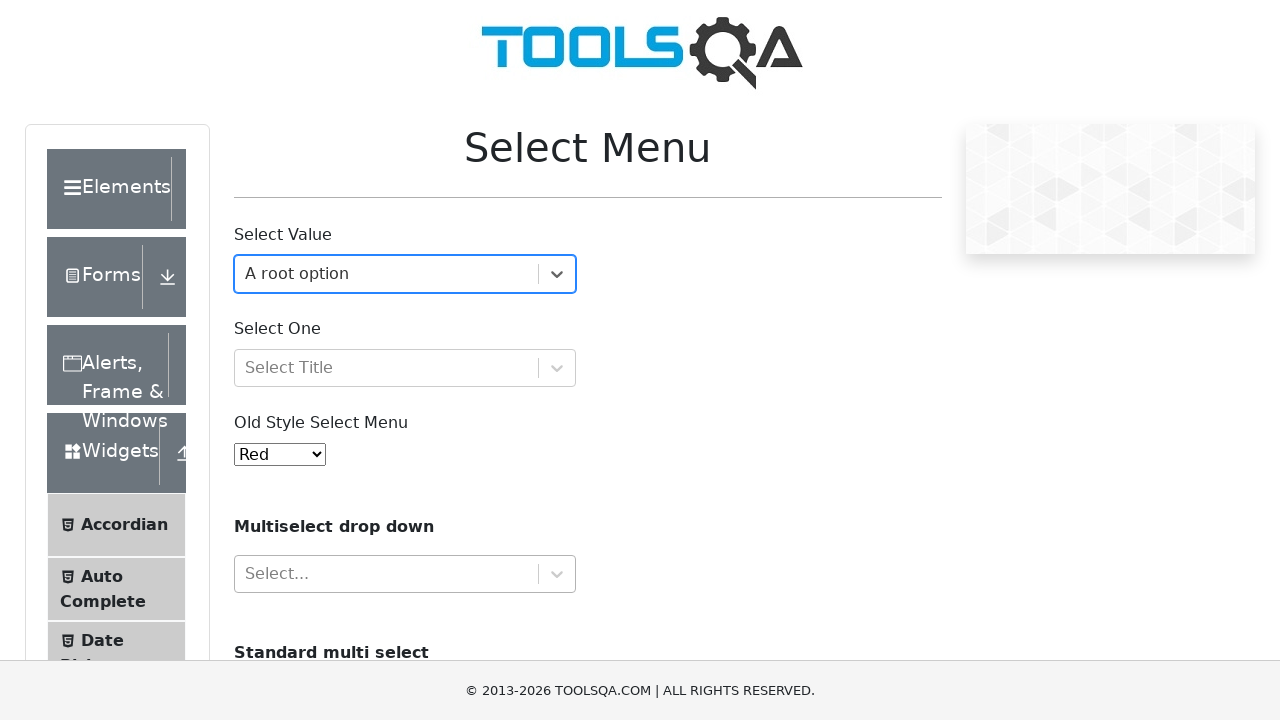